Tests user registration flow by clicking registration link, filling in name, surname, login, and password fields, then submitting and verifying the success alert

Starting URL: http://andestech.org/learning/rfb18/

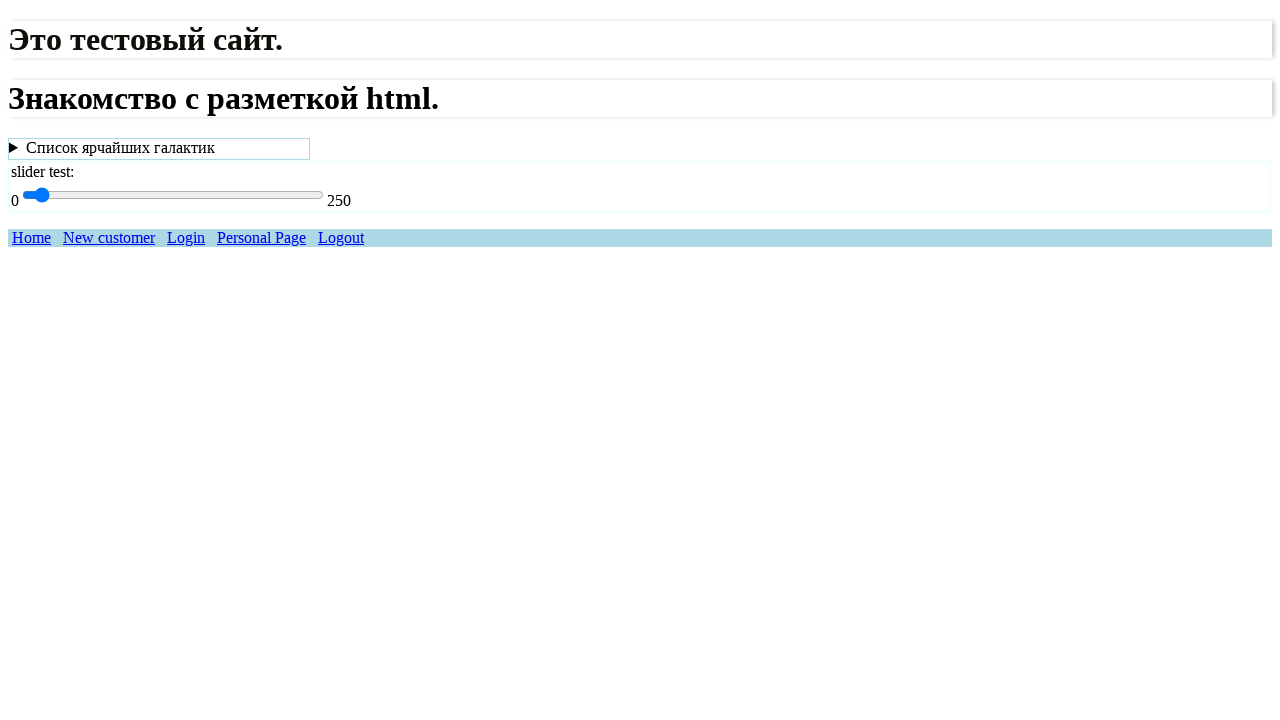

Clicked registration link at (109, 238) on a:nth-child(2)
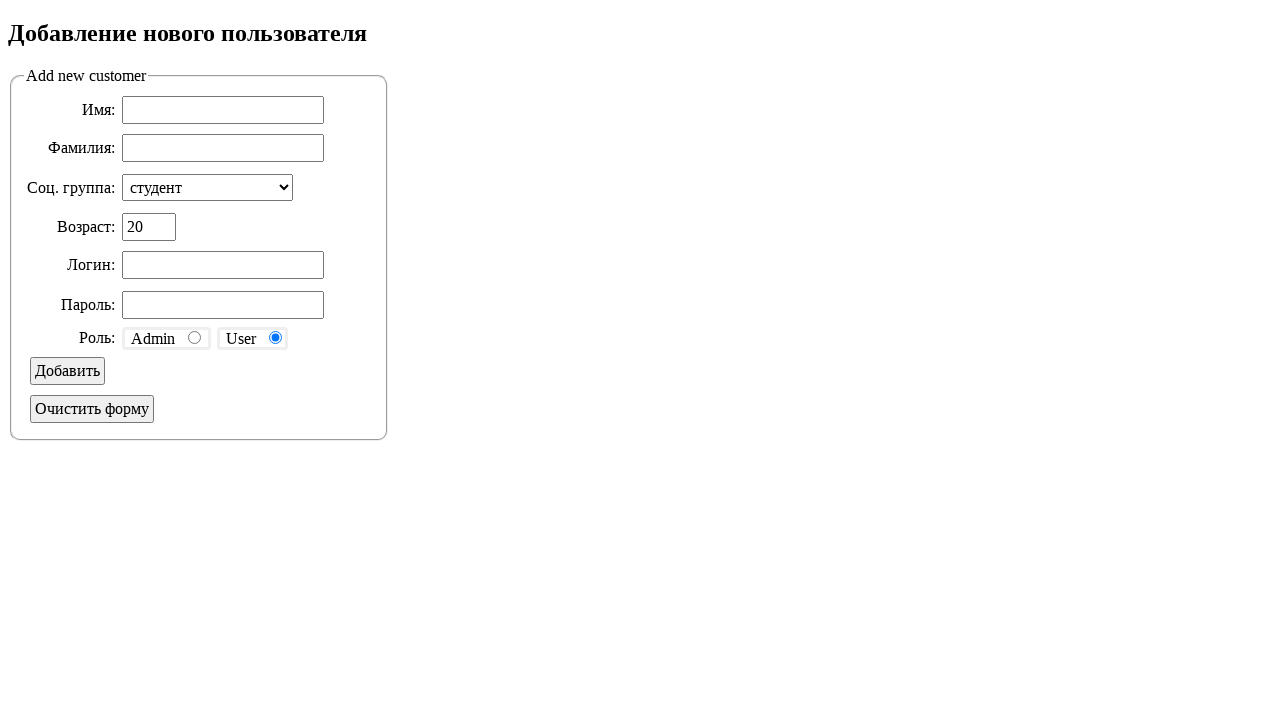

Filled name field with 'Александр' on #name
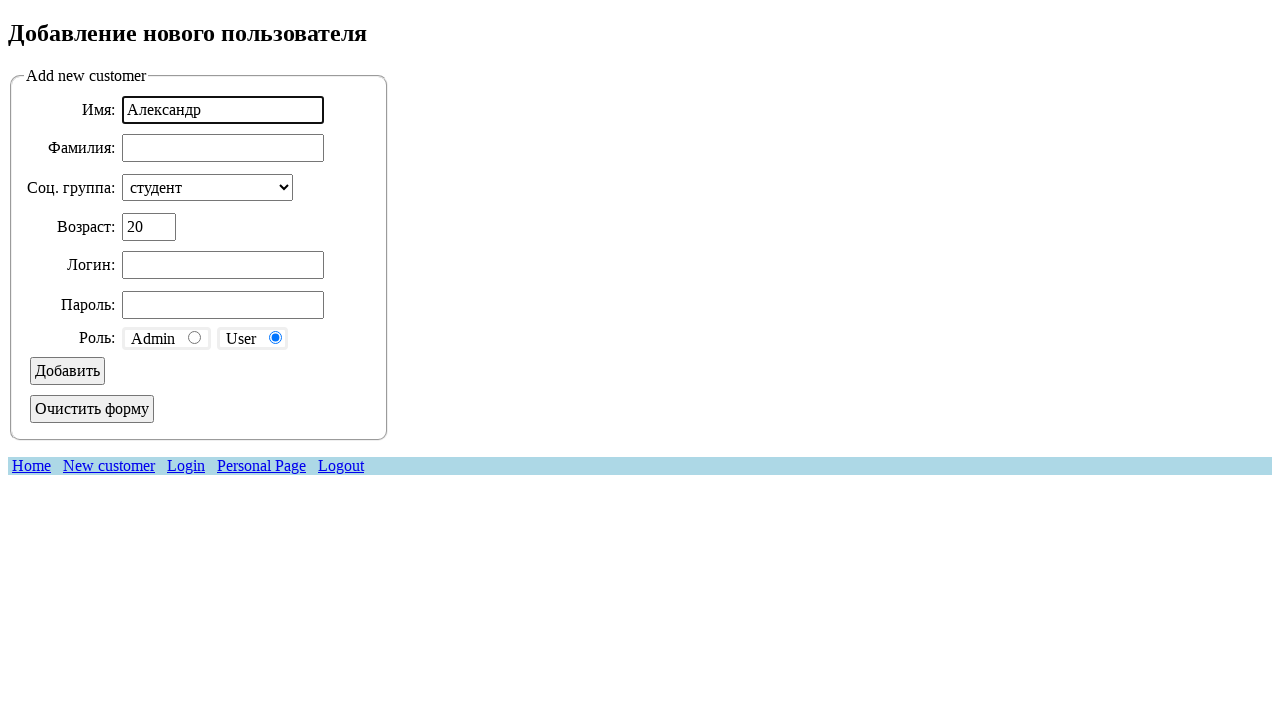

Filled surname field with 'Солнышко' on #sname
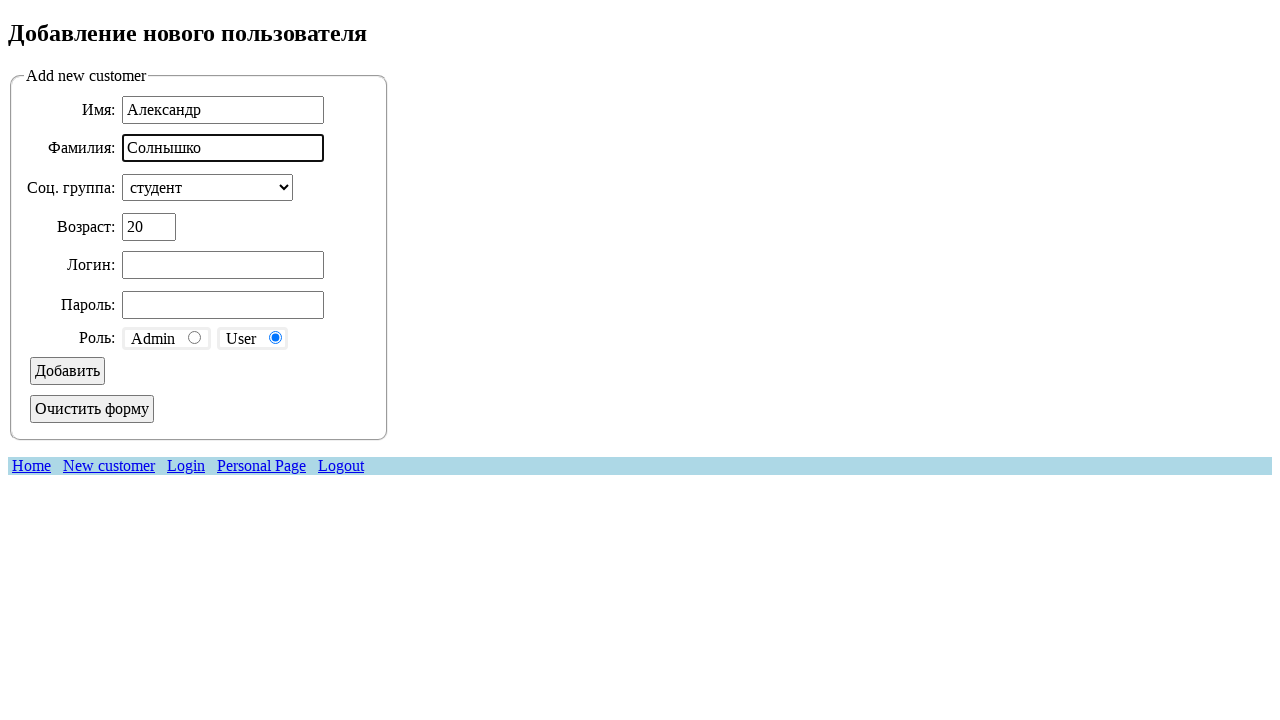

Filled login field with 'WildBanana362' on #login
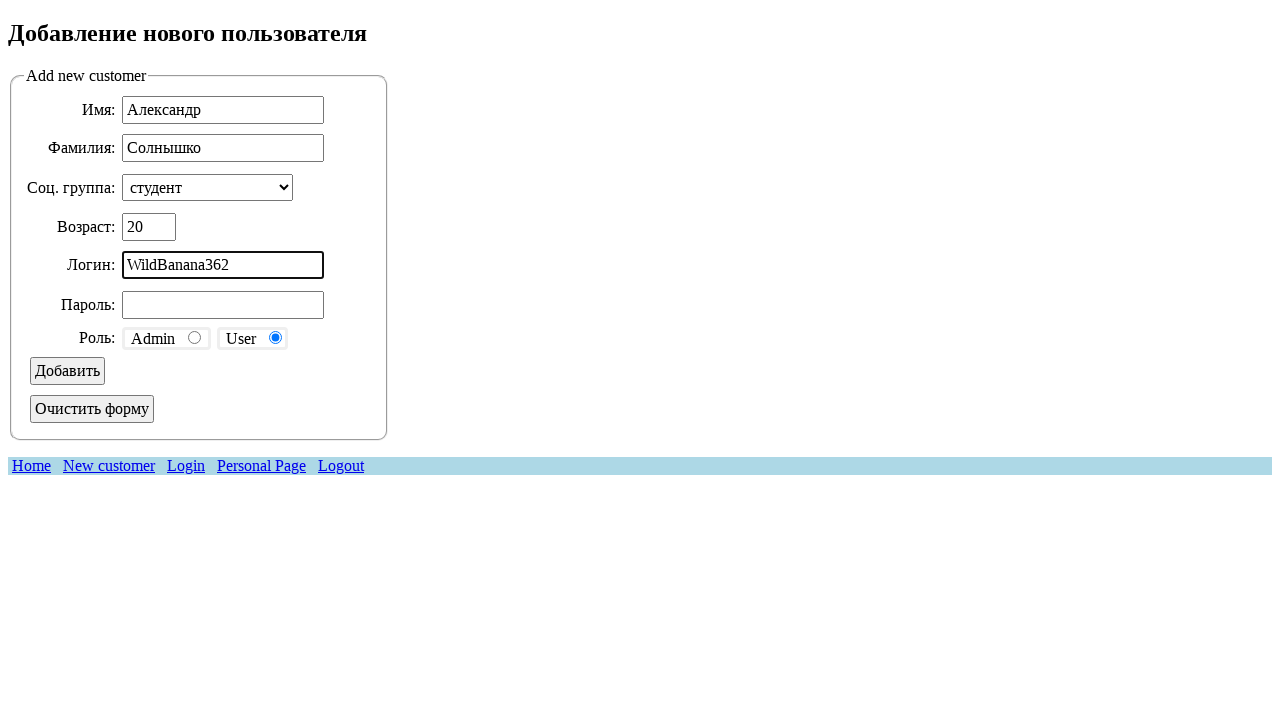

Filled password field with 'NewPass1' on #pass
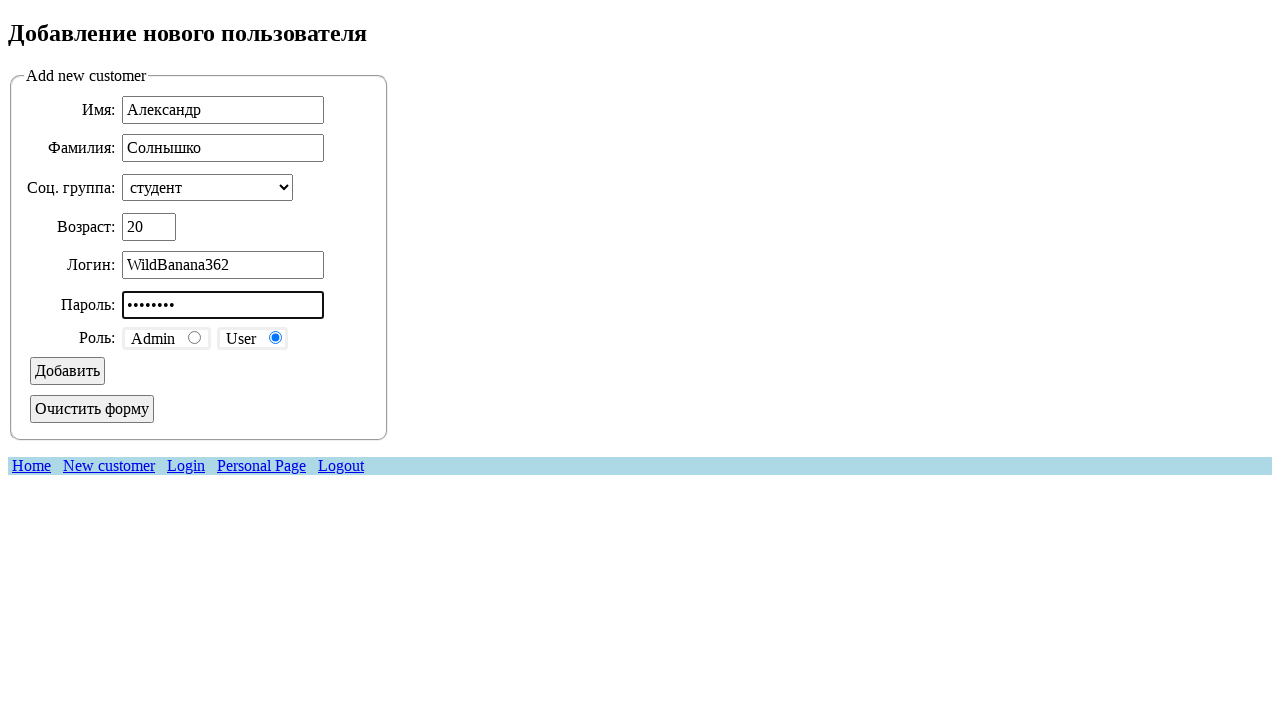

Clicked submit button at (68, 371) on input[name='submit']
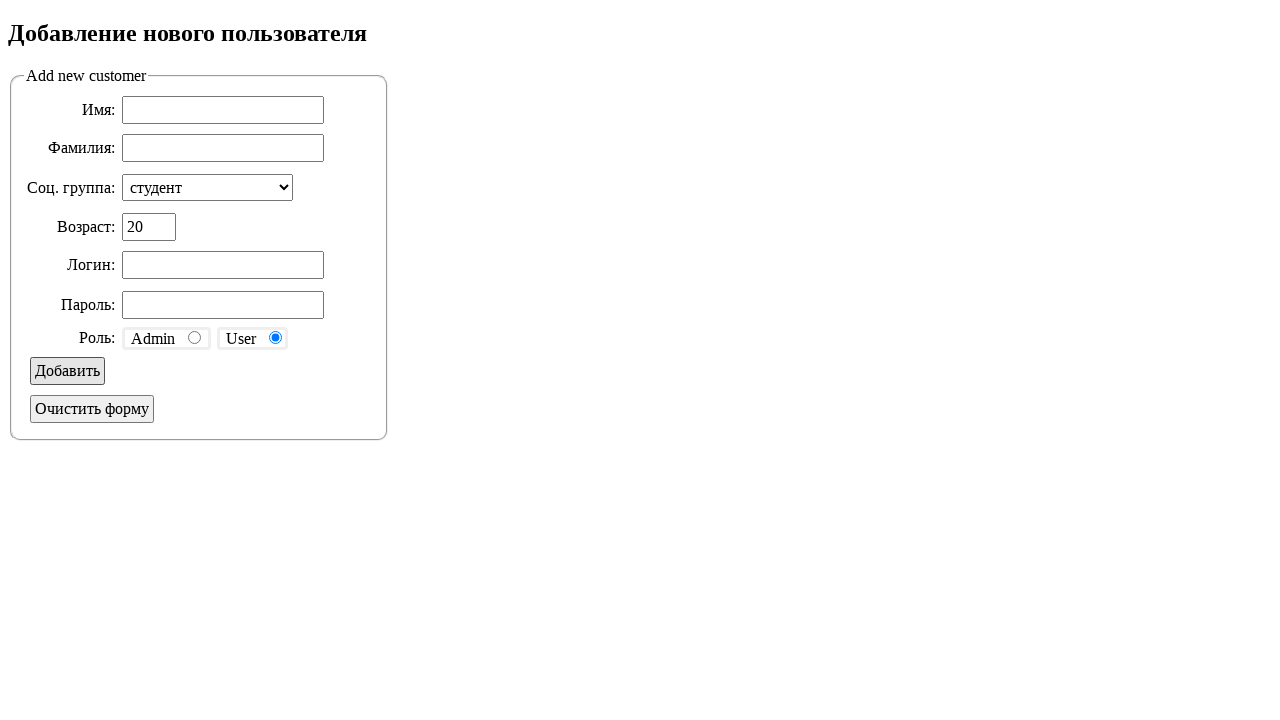

Set up dialog handler to accept alerts
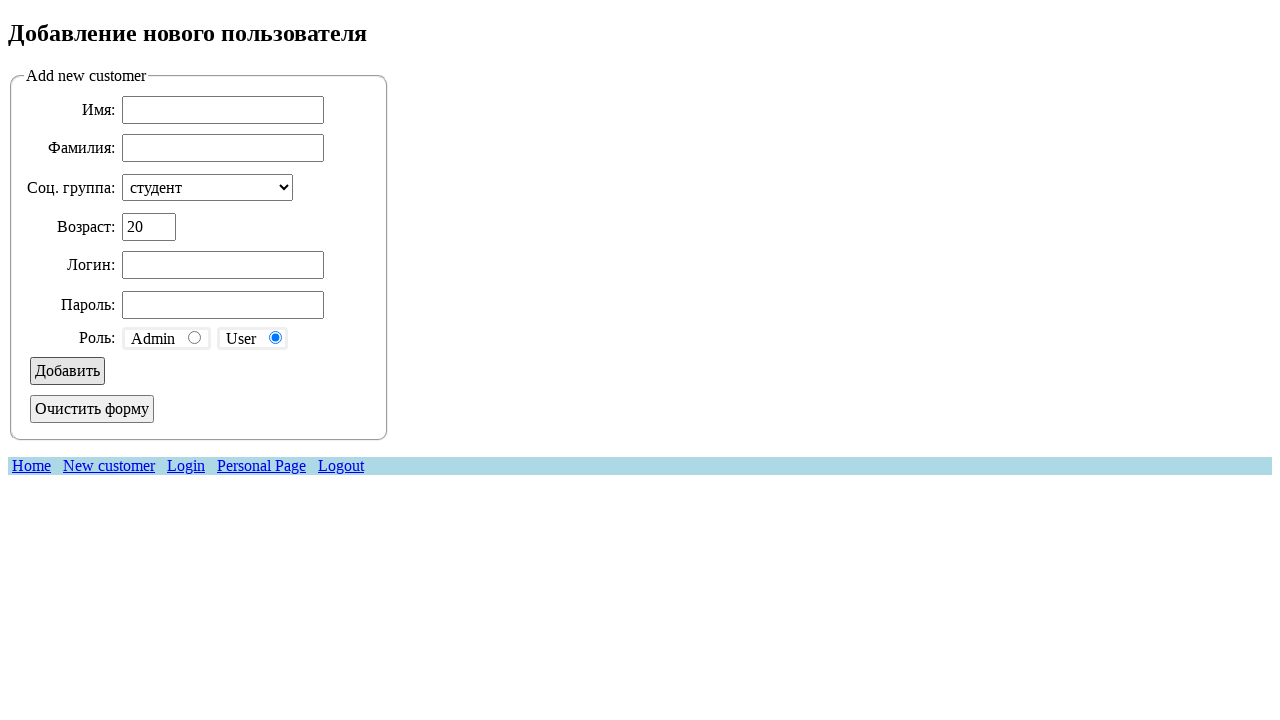

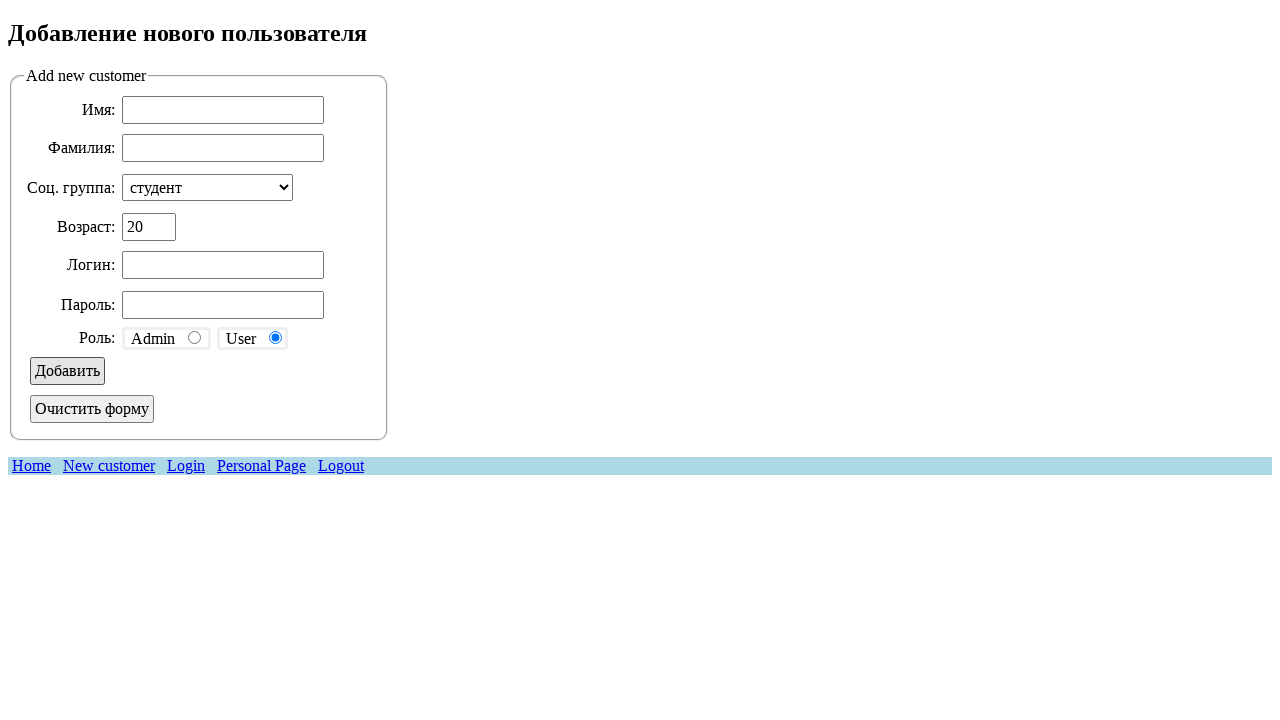